Navigates to MLB standings page for the 2023 regular season and verifies that team standings data (team names, wins, losses) is displayed on the page.

Starting URL: https://www.mlb.com/standings/regular-season/division/2023

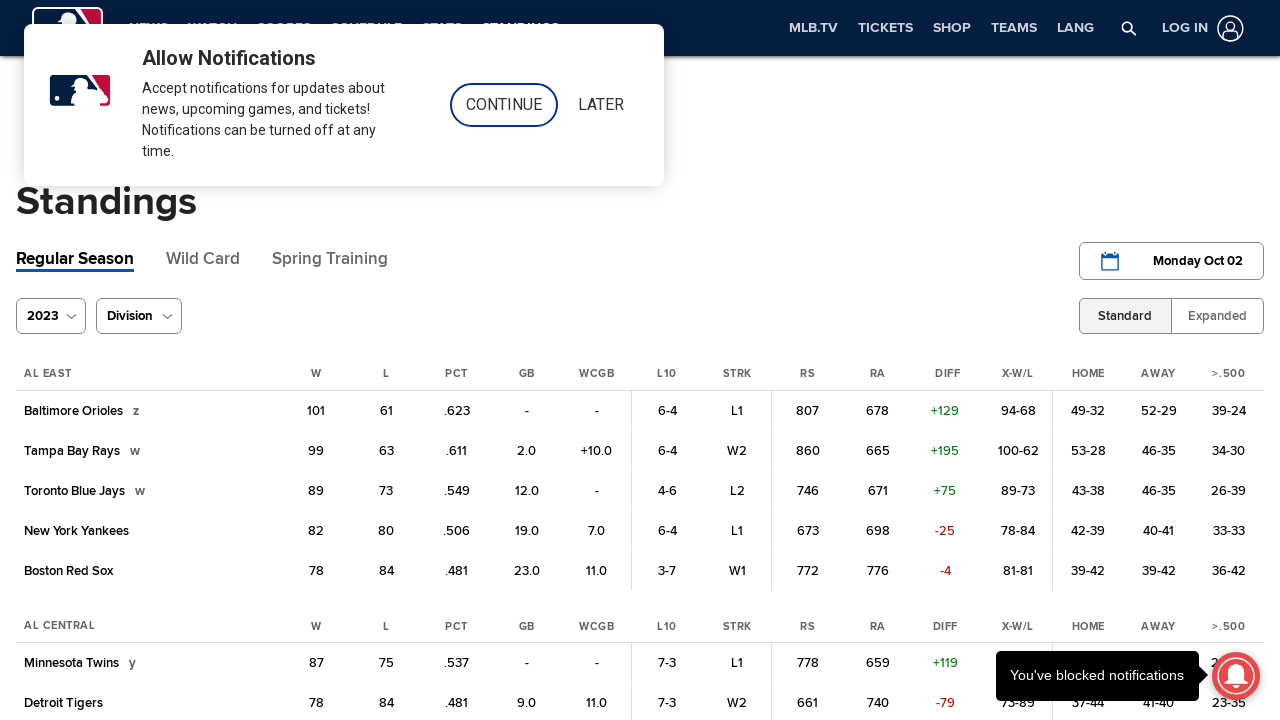

Navigated to MLB standings page for 2023 regular season
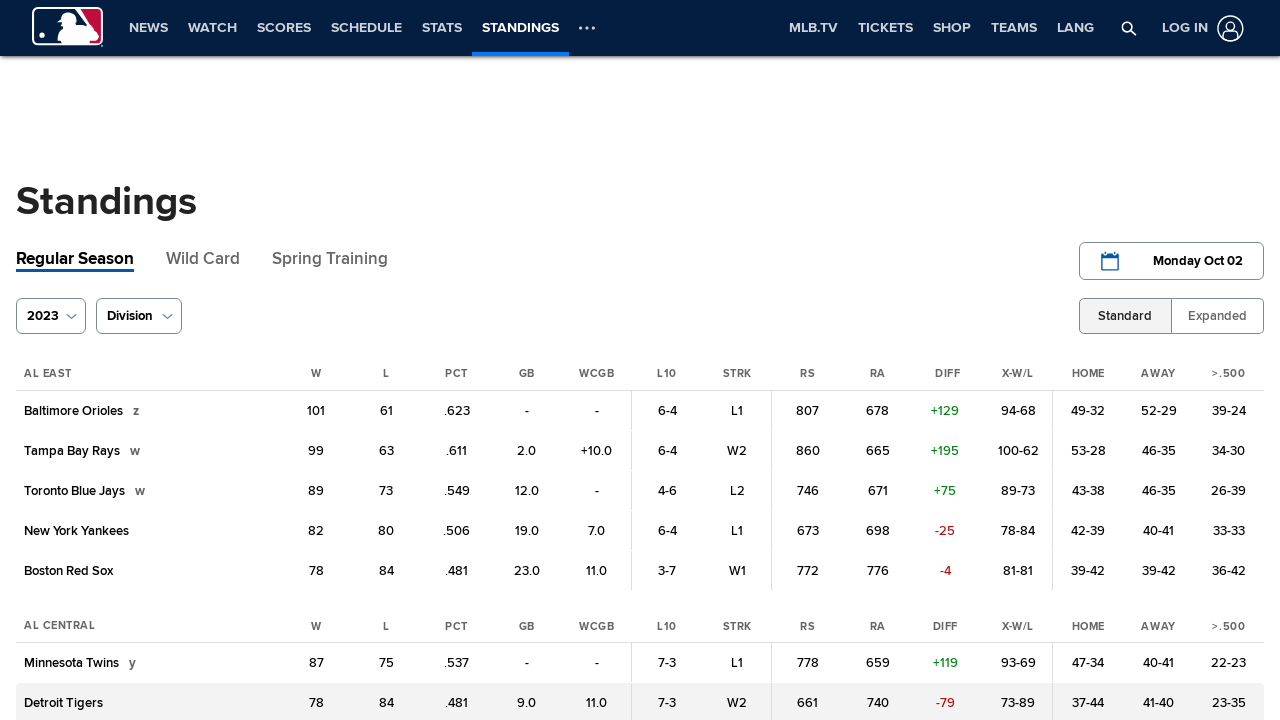

Team links loaded on standings page
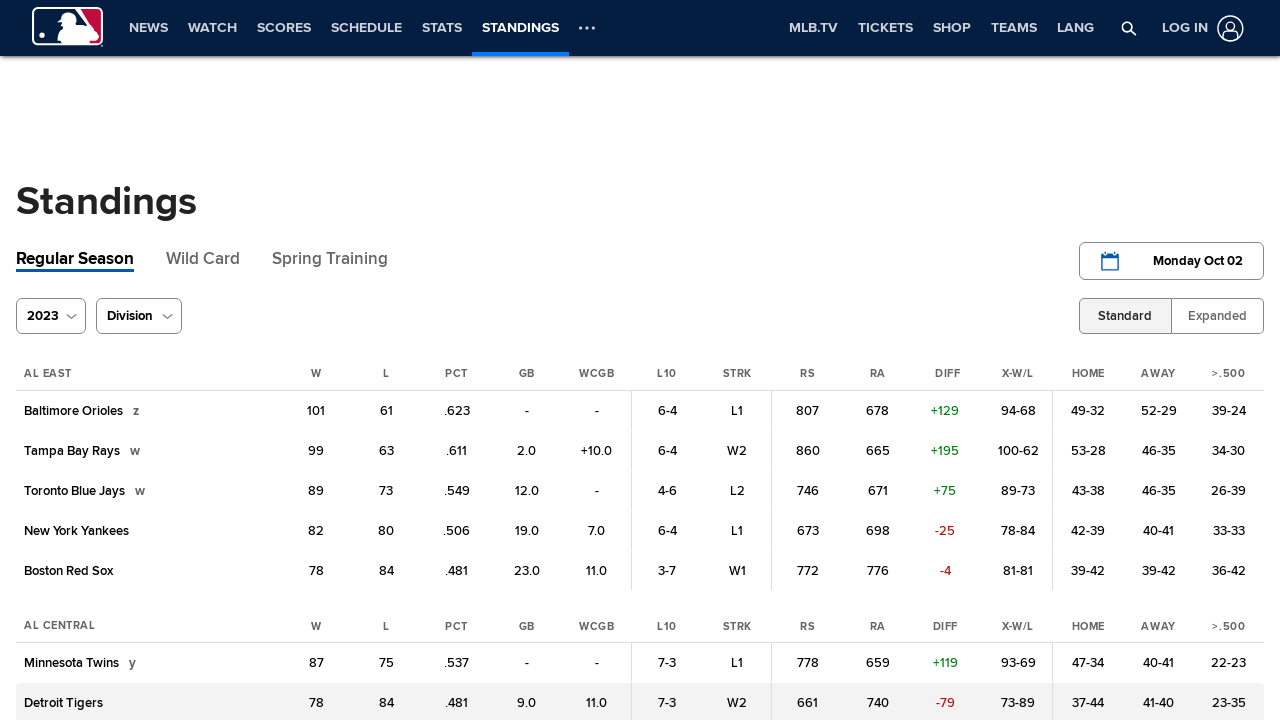

Wins column header is present
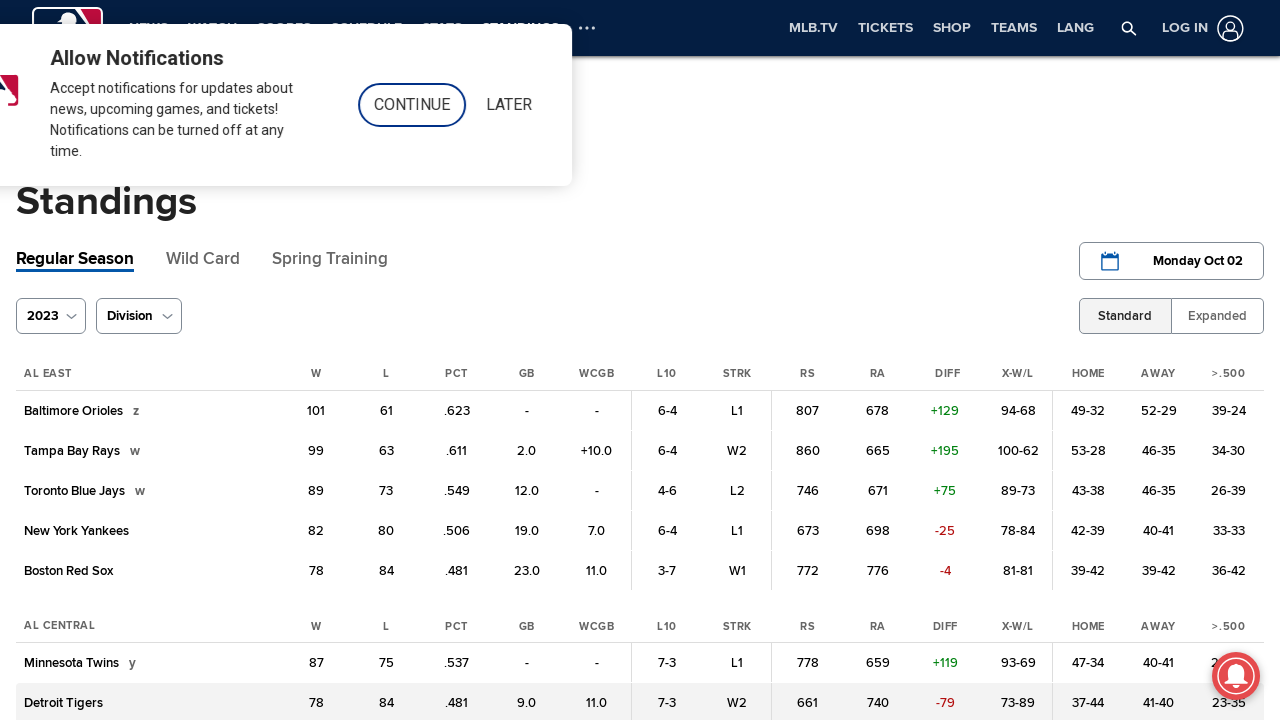

Losses column header is present
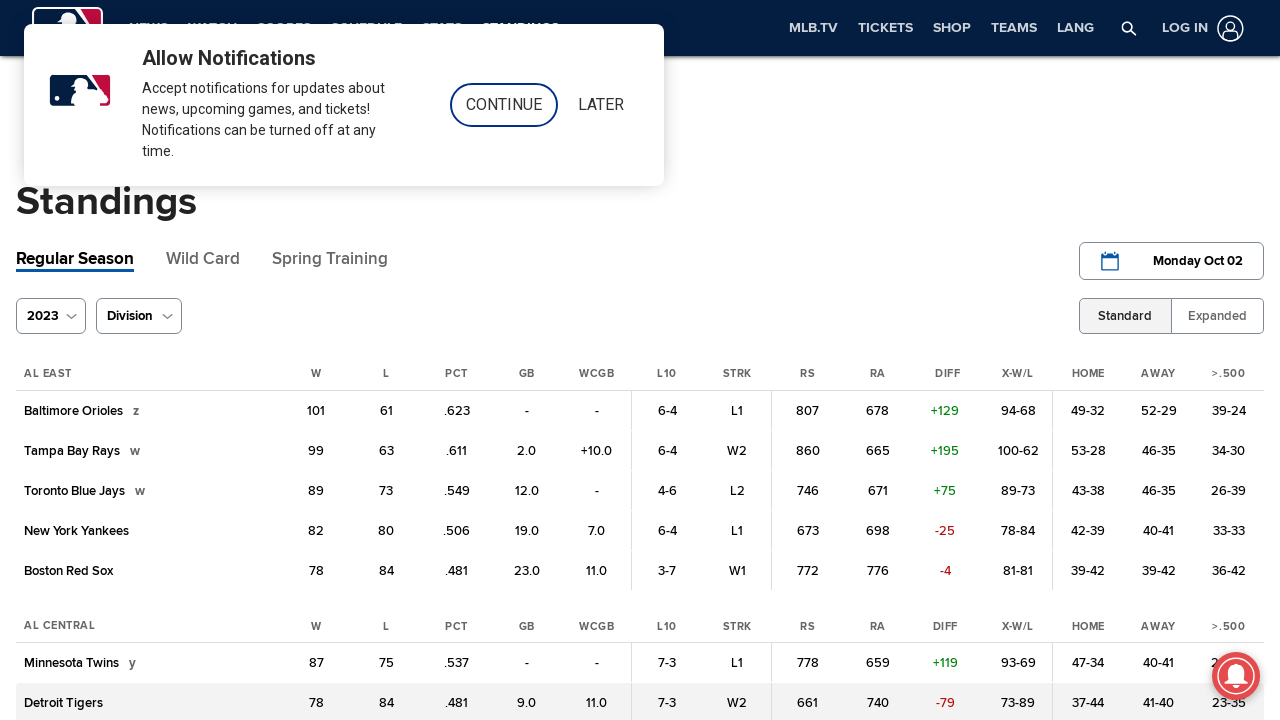

Wins data cells are displayed
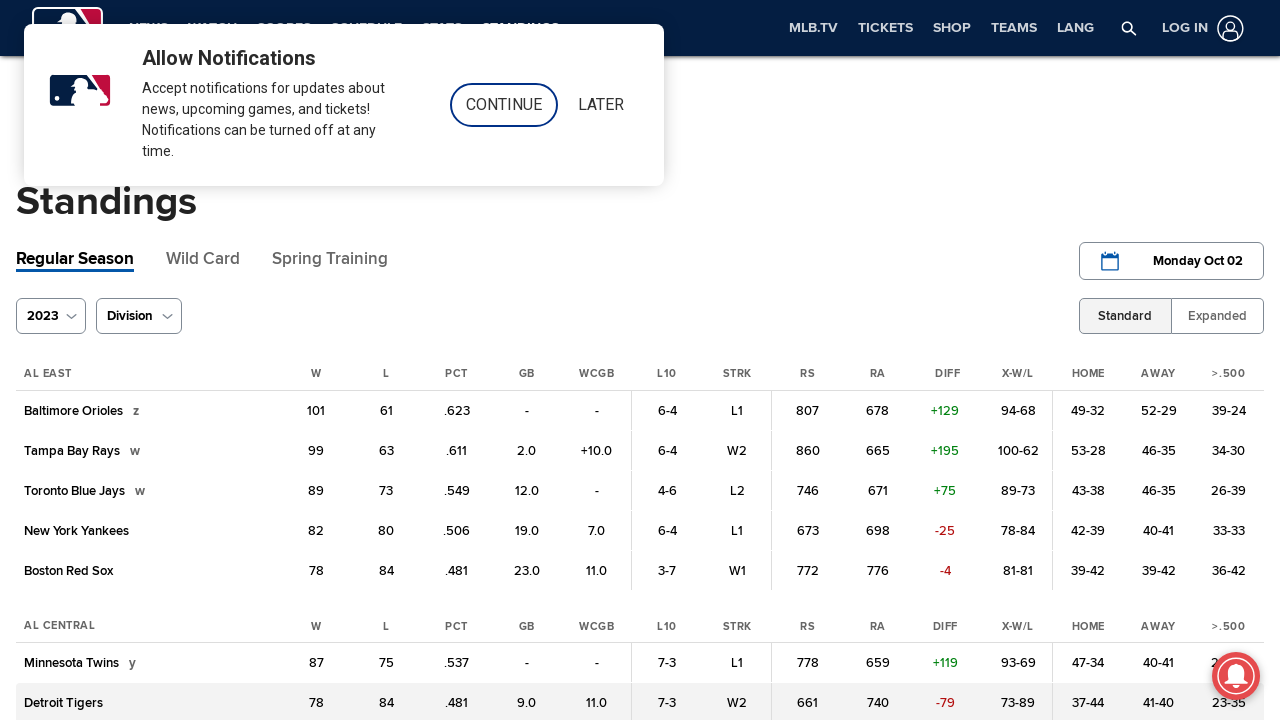

Losses data cells are displayed
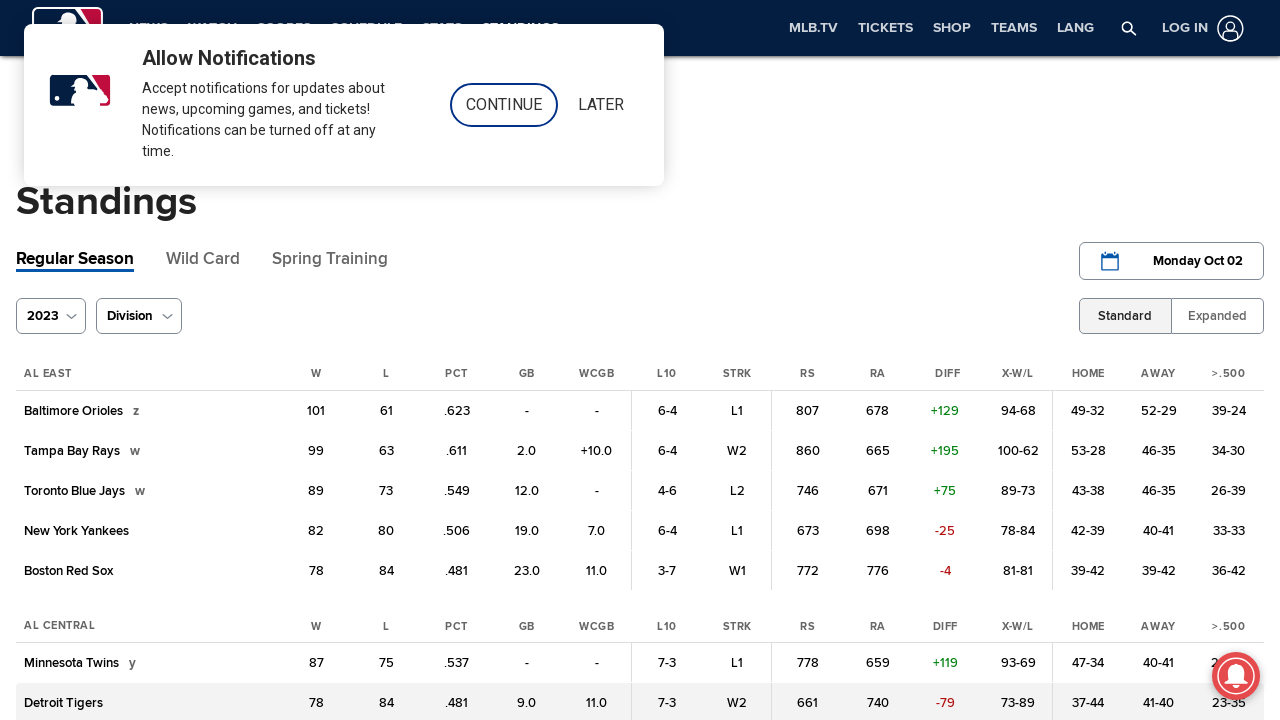

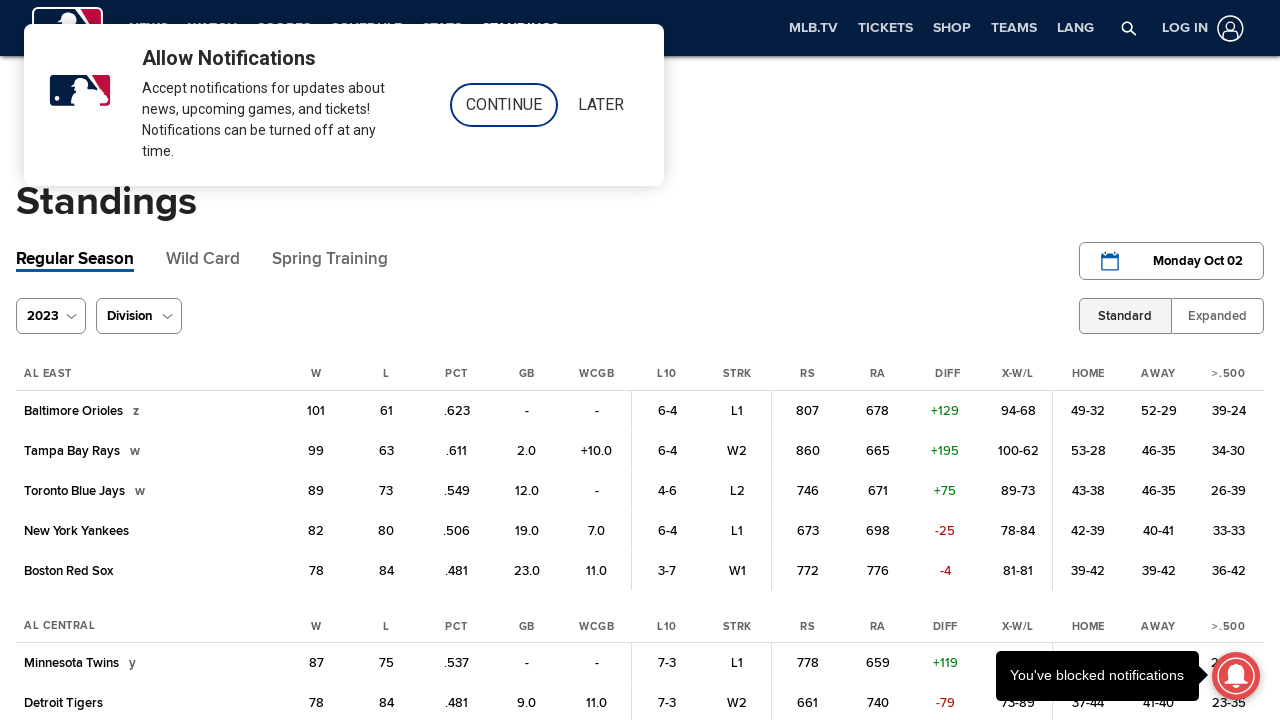